Tests the Text Box form on DemoQA Elements page by entering a name in the username field

Starting URL: https://demoqa.com/elements

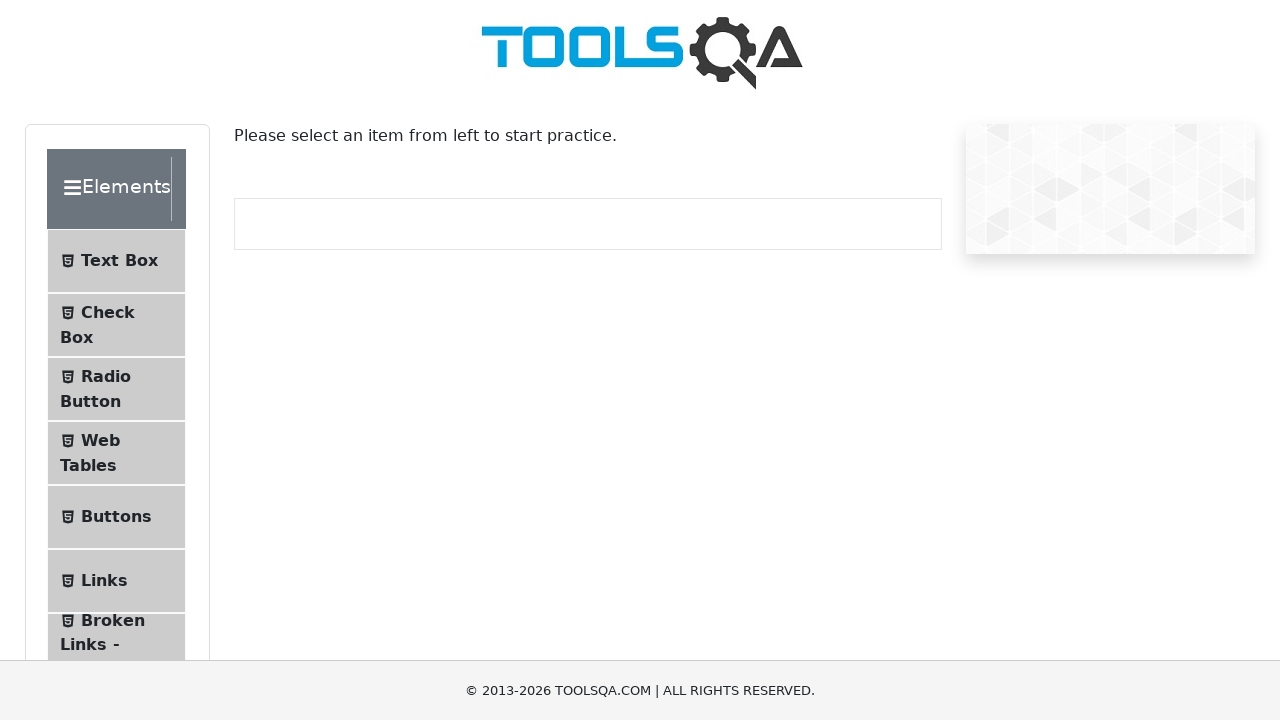

Clicked on Text Box menu item to expand the form at (119, 261) on text=Text Box
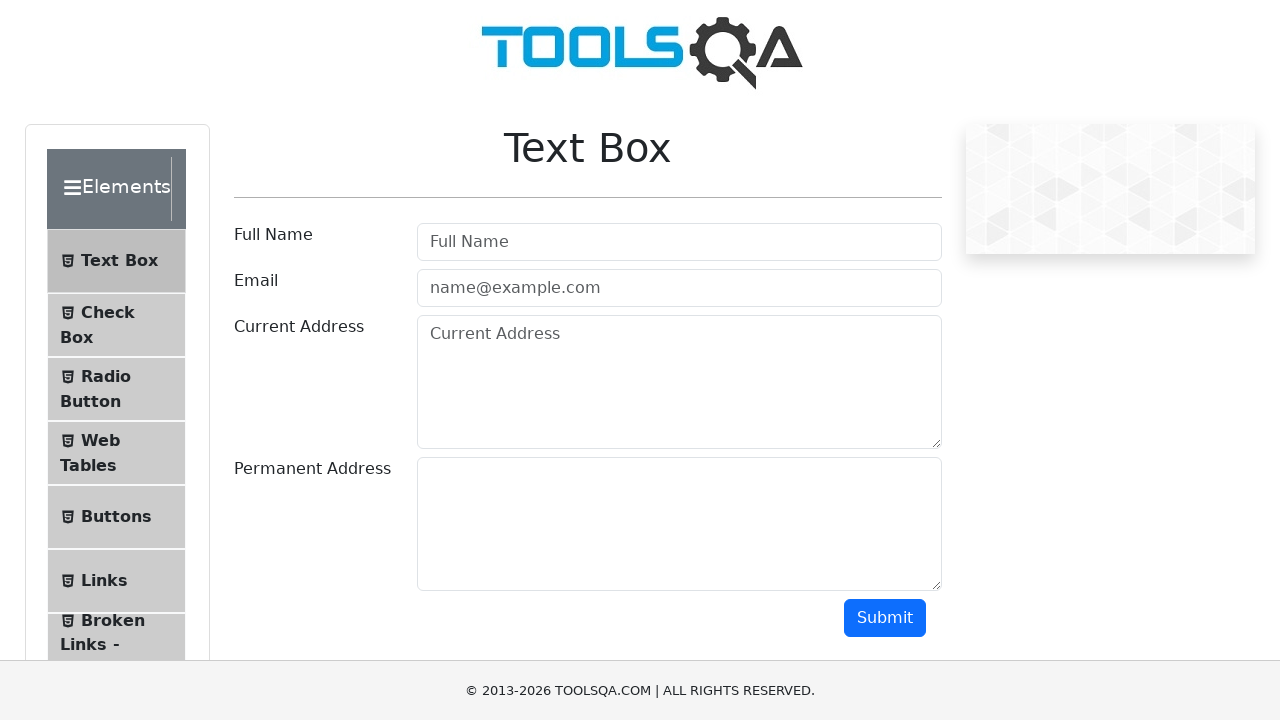

Filled username field with 'John Doe' on input#userName
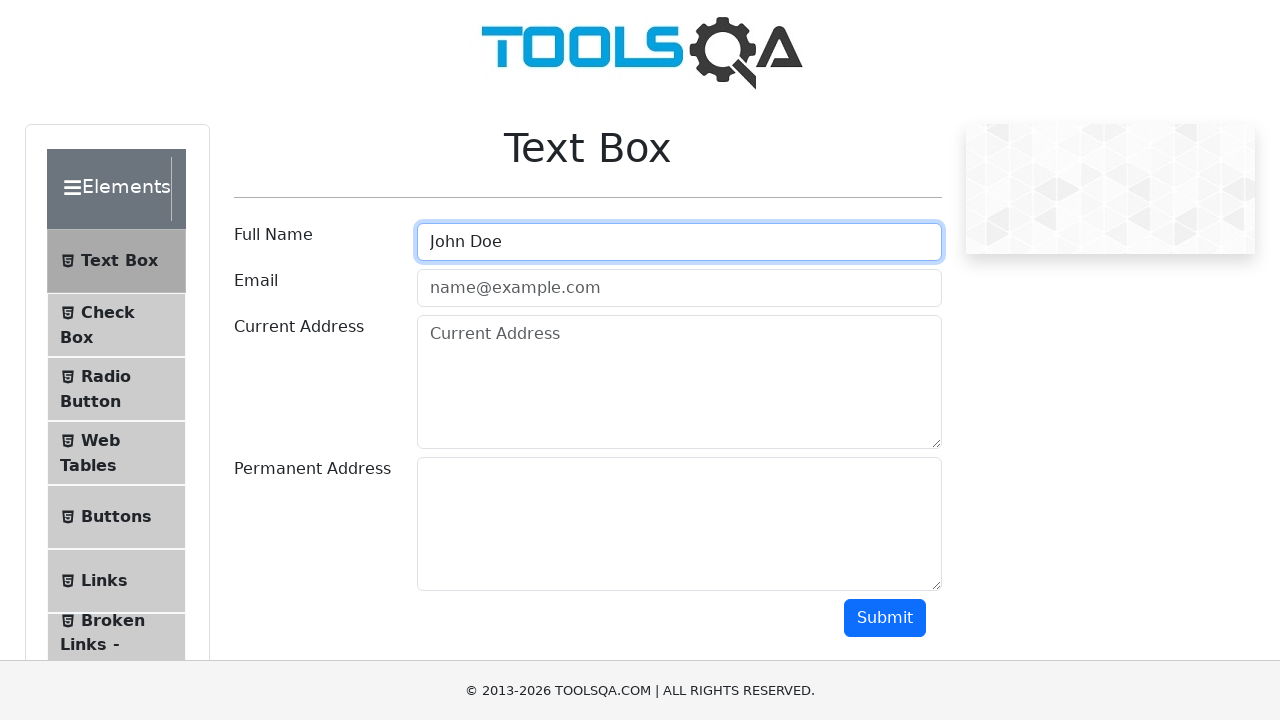

Verified the username input field is visible
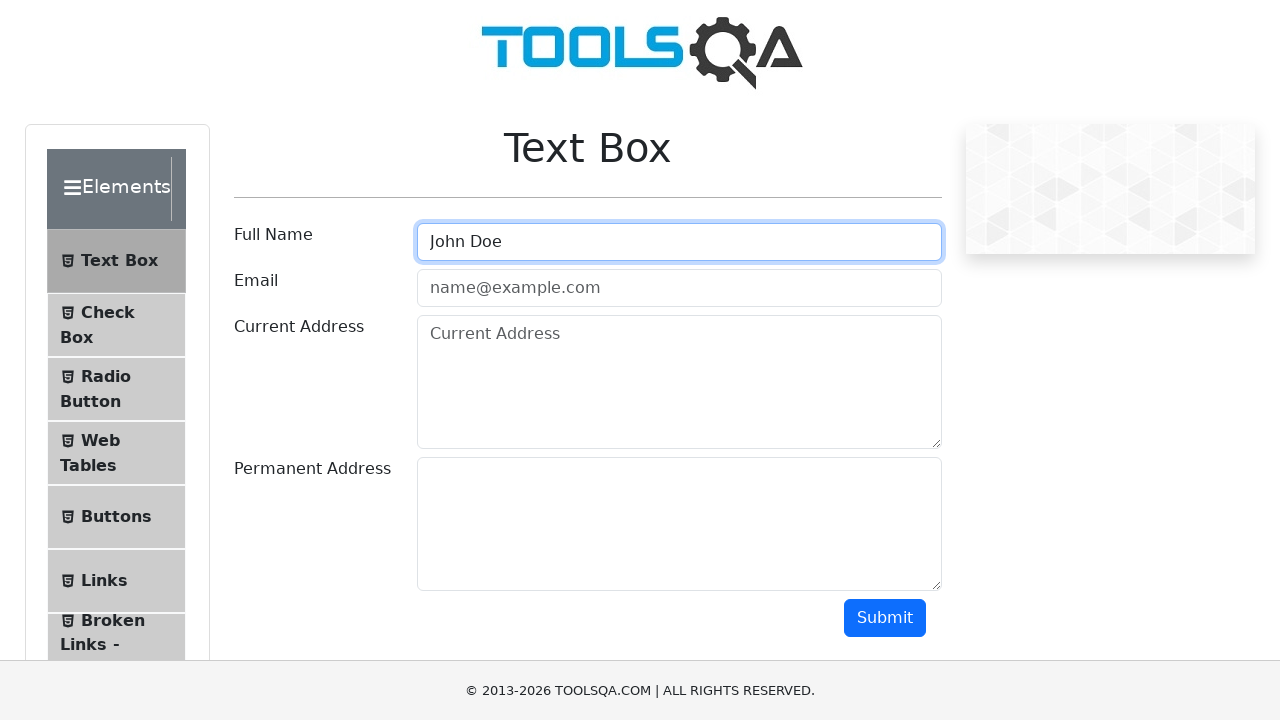

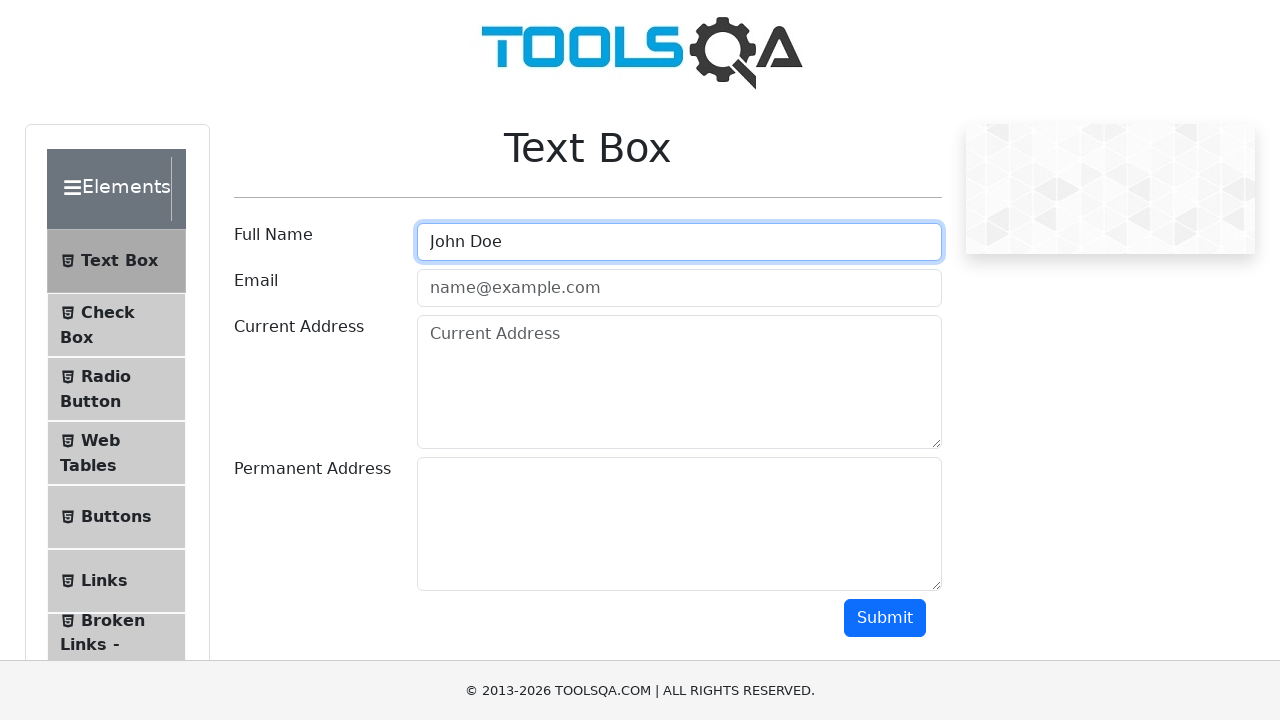